Clicks the "Get started" link on the Playwright documentation homepage and verifies the Installation heading appears

Starting URL: https://playwright.dev/

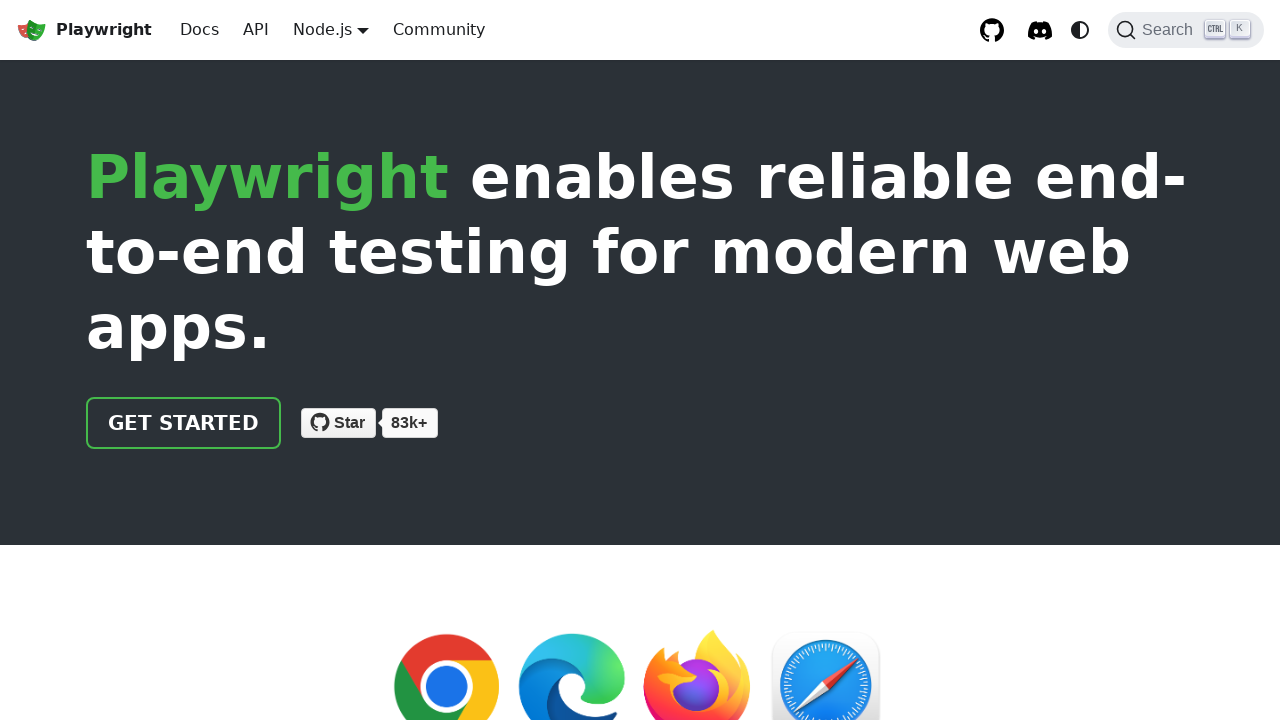

Navigated to Playwright documentation homepage
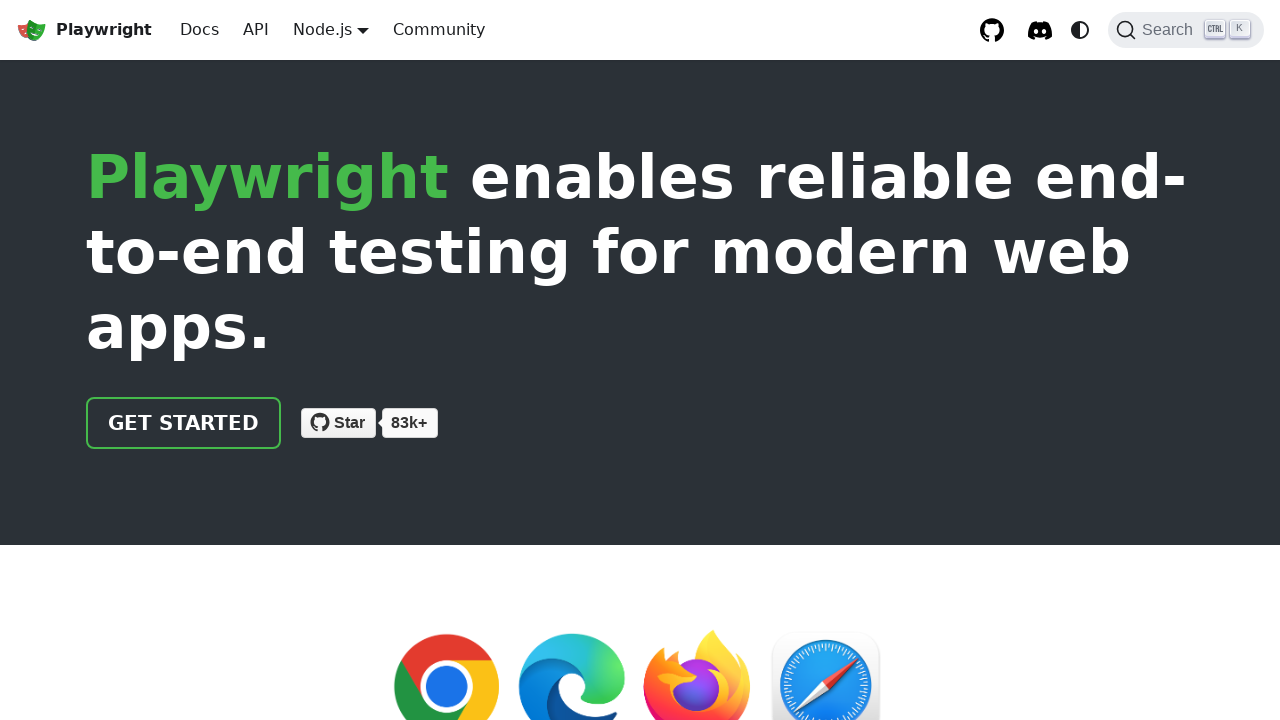

Clicked the 'Get started' link at (184, 423) on internal:role=link[name="Get started"i]
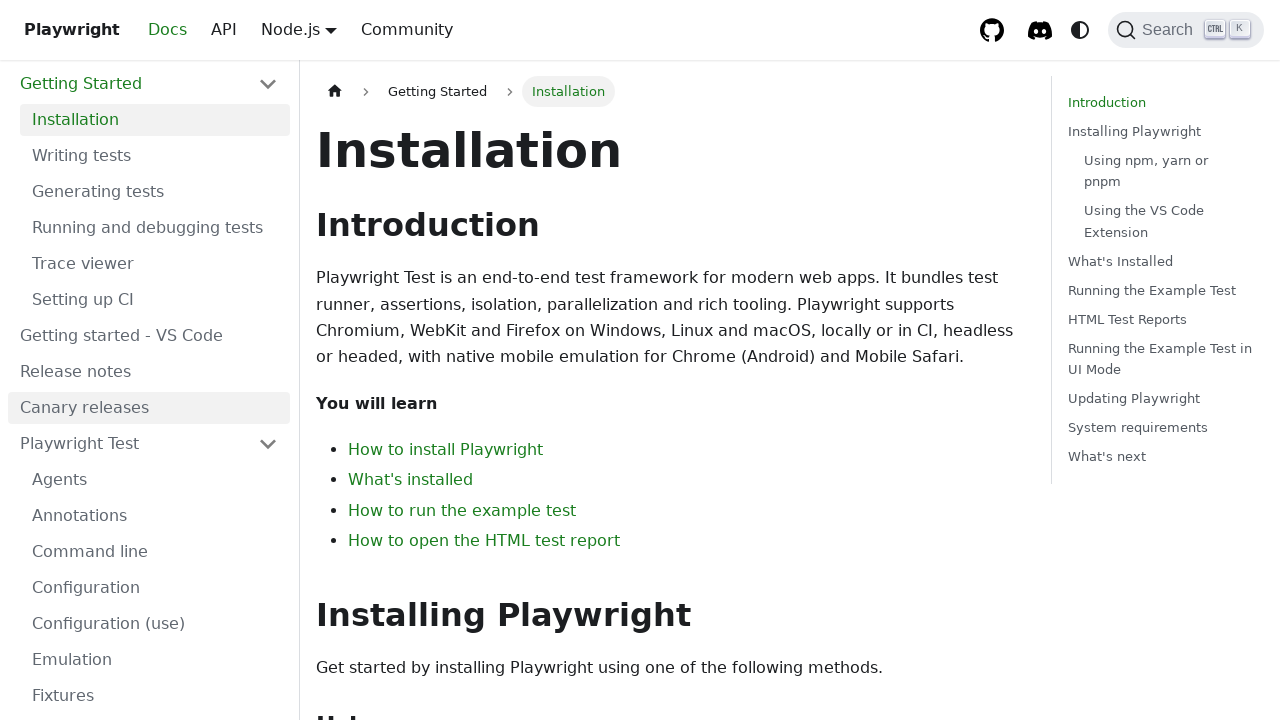

Installation heading appeared and is visible
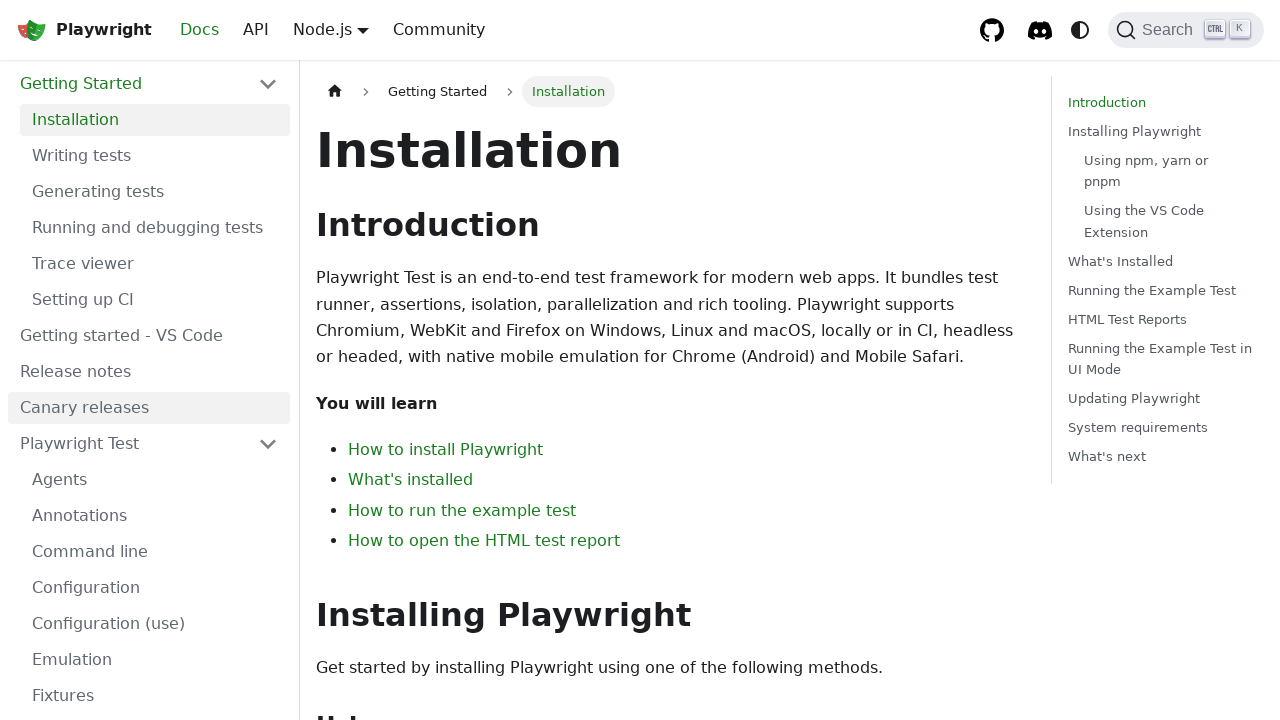

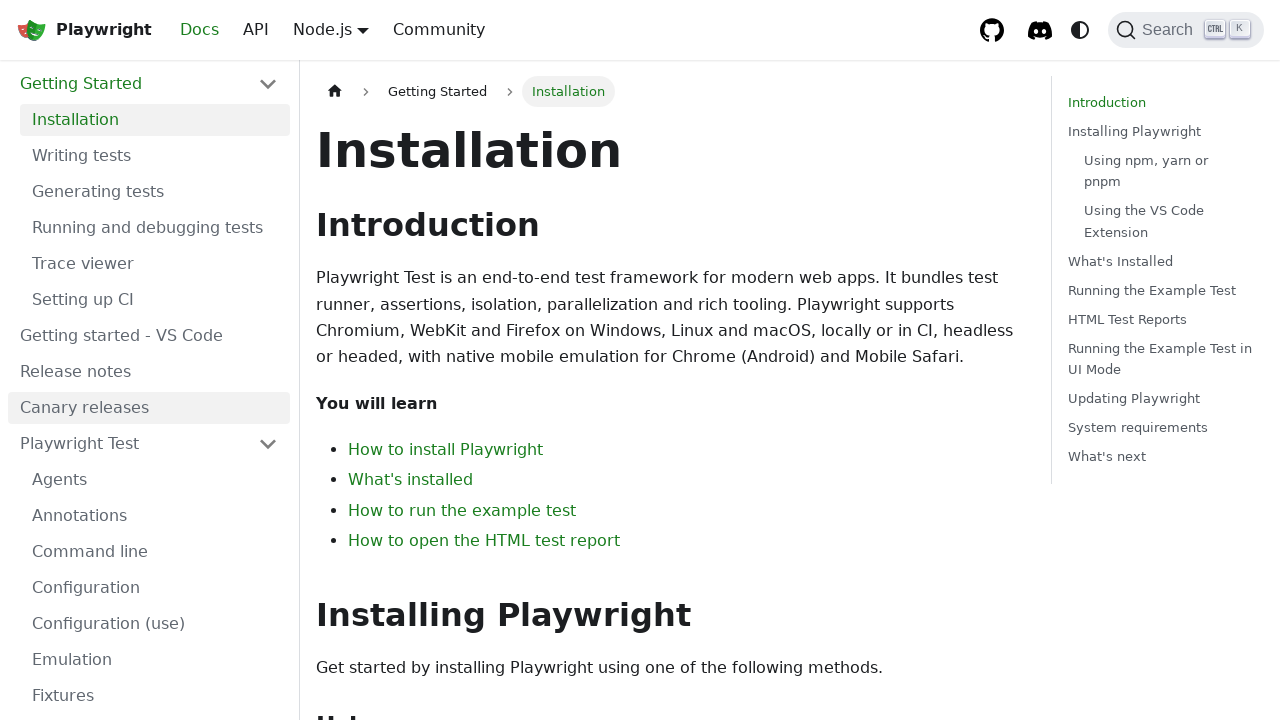